Tests dynamic form controls by enabling and disabling a text input field and verifying the state messages

Starting URL: https://the-internet.herokuapp.com/dynamic_controls

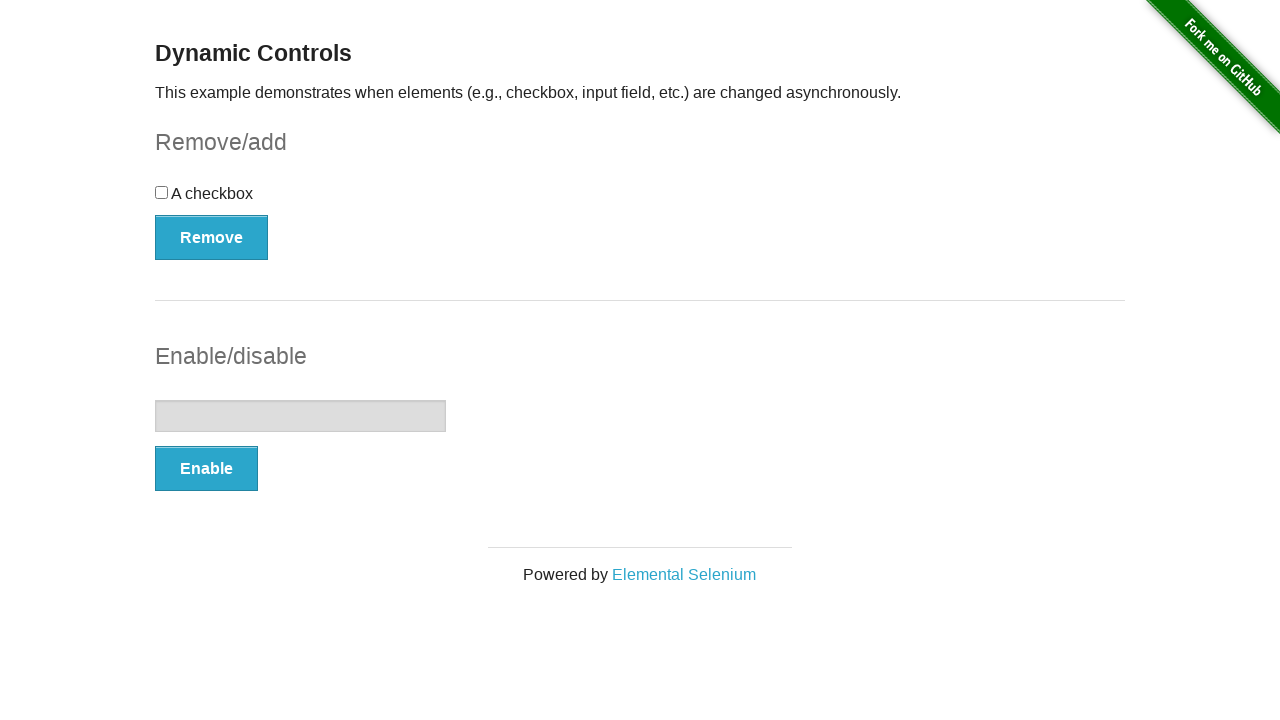

Clicked Enable button to enable the text input field at (206, 469) on button:has-text('Enable')
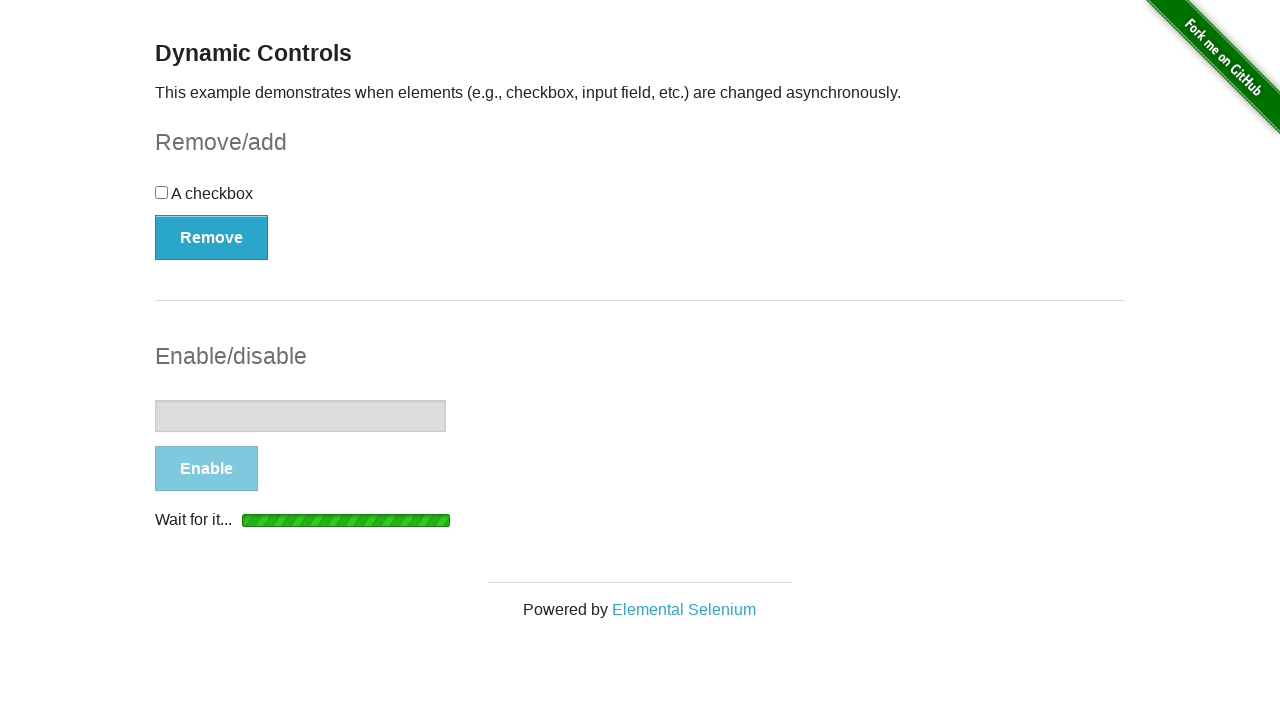

Verified 'It's enabled!' message appeared
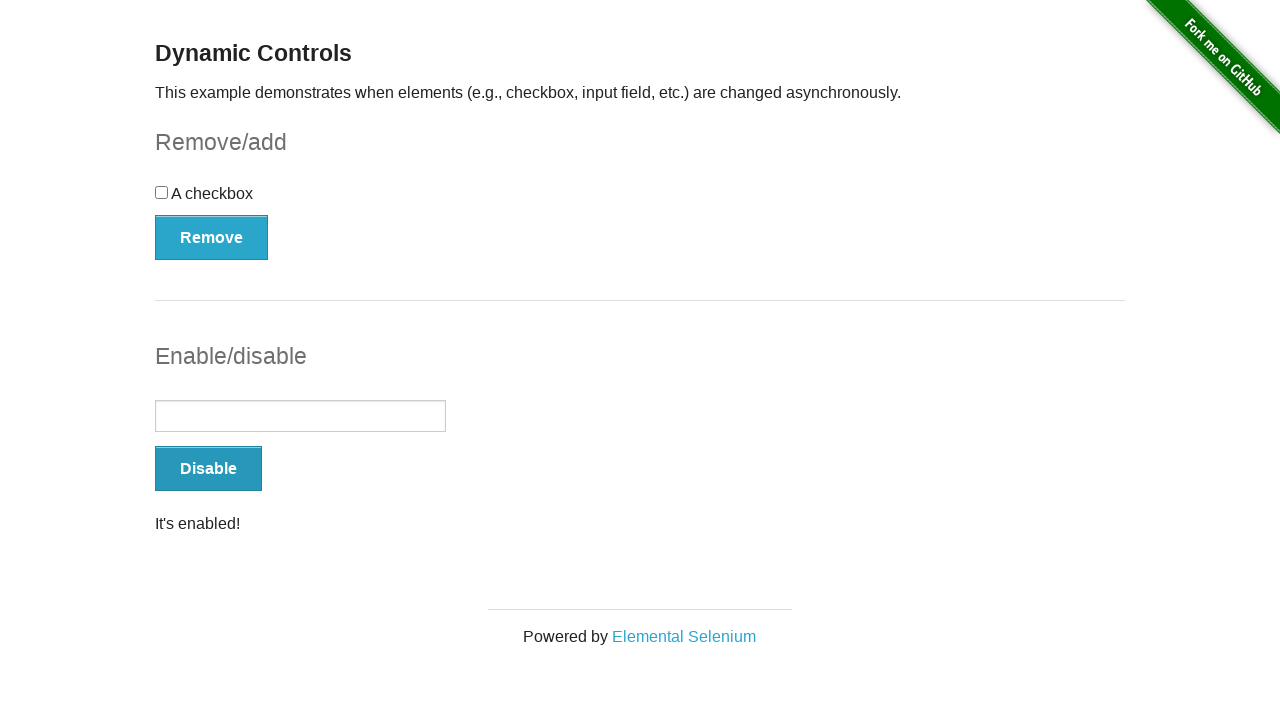

Clicked on the text input field to verify it's enabled at (300, 416) on input[type='text']
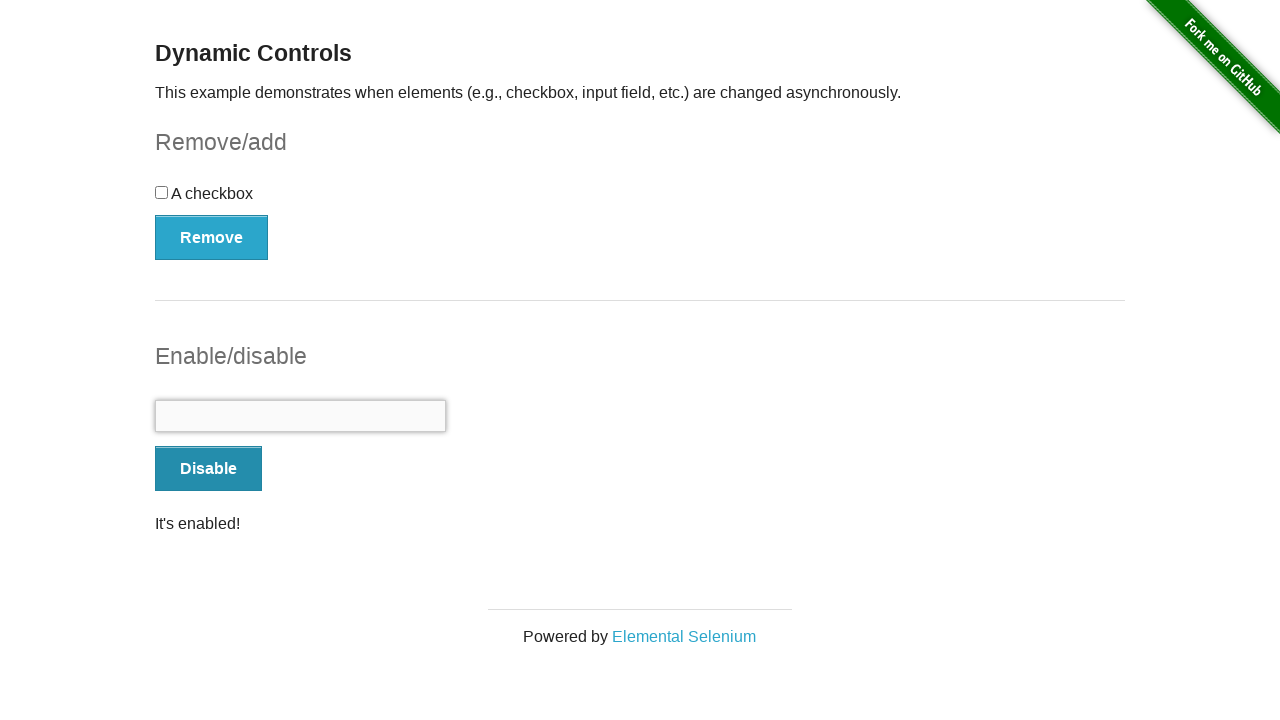

Clicked Disable button to disable the text input field at (208, 469) on button:has-text('Disable')
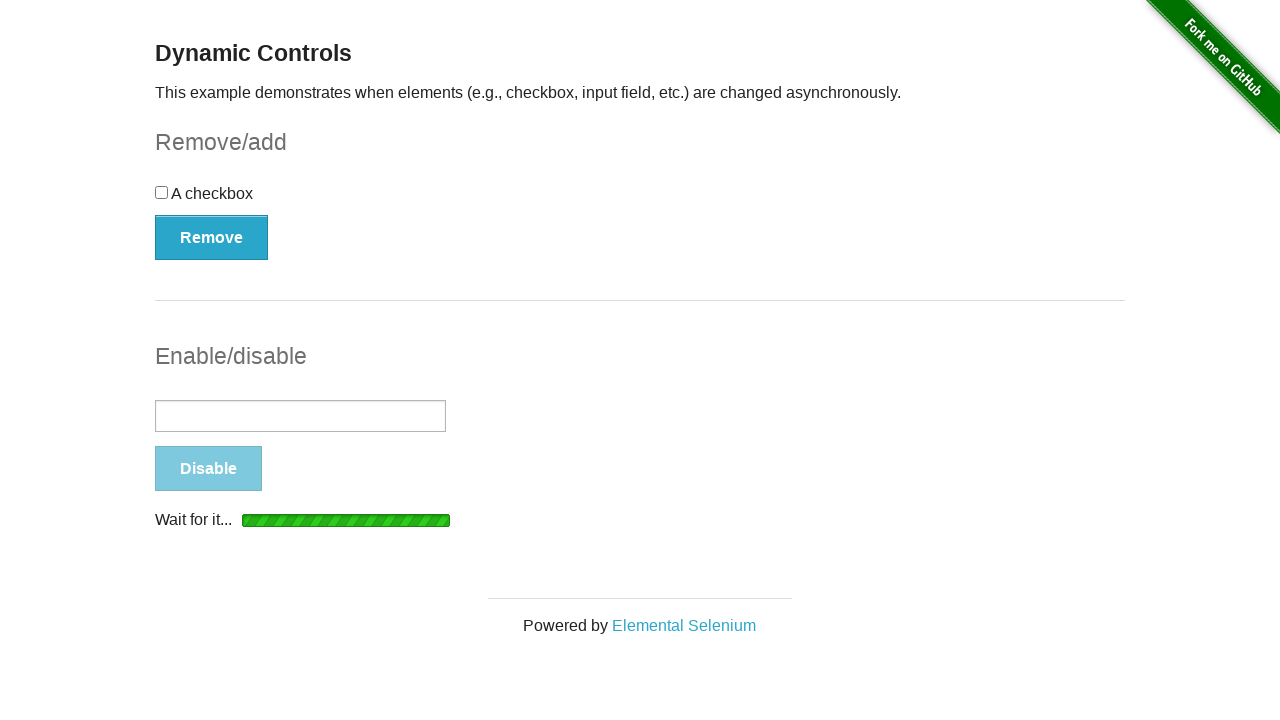

Verified 'It's disabled!' message appeared
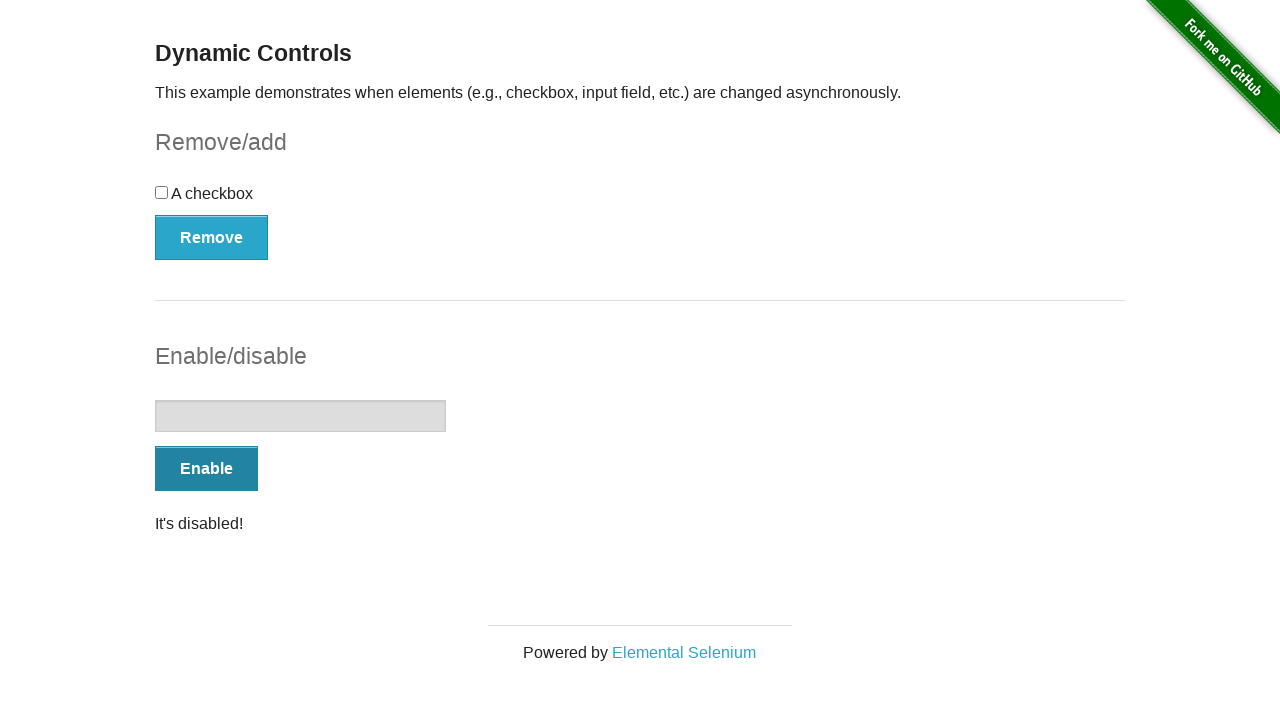

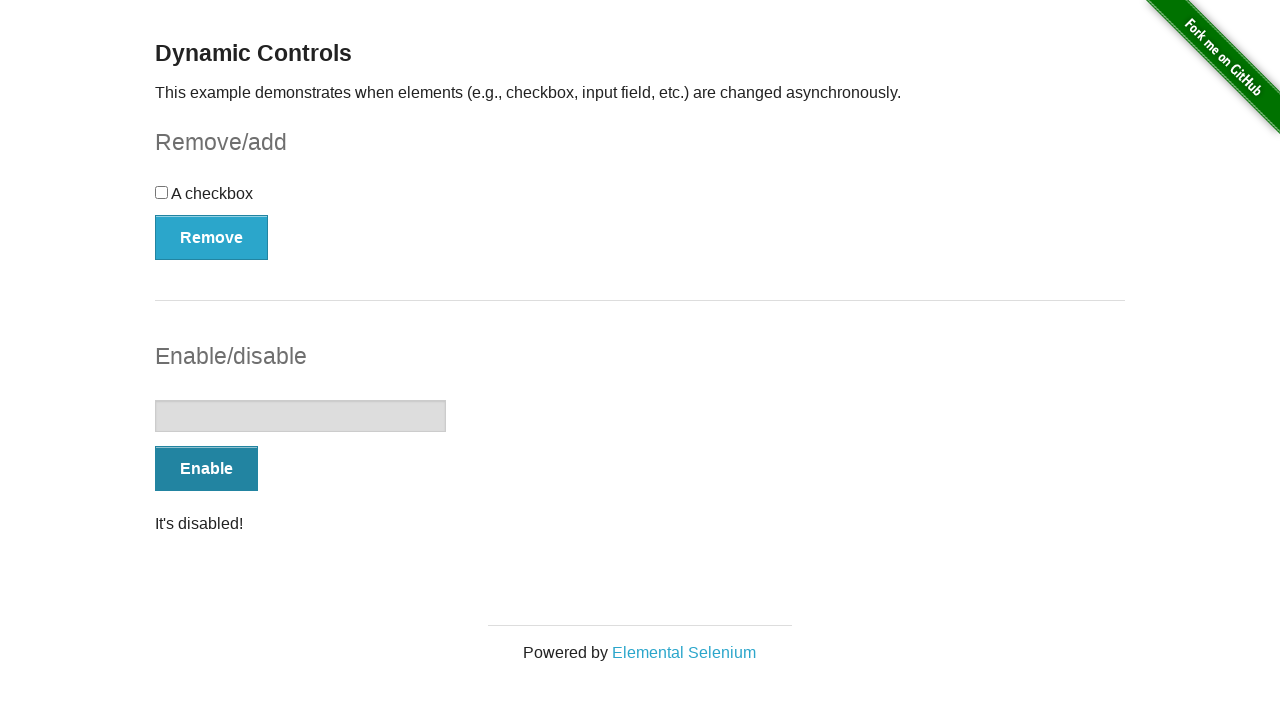